Tests the drag-and-drop functionality on jQueryUI's draggable demo page by switching to the iframe and dragging an element by a specified offset.

Starting URL: https://jqueryui.com/draggable/

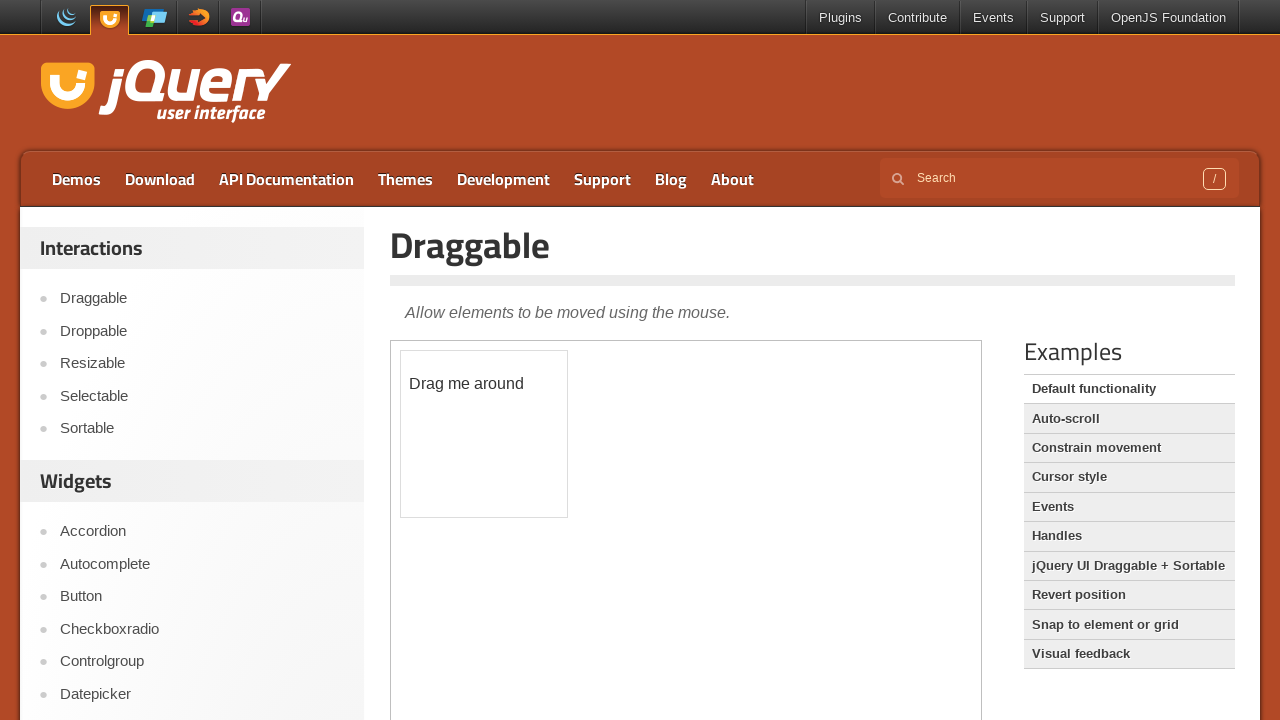

Navigated to jQueryUI draggable demo page
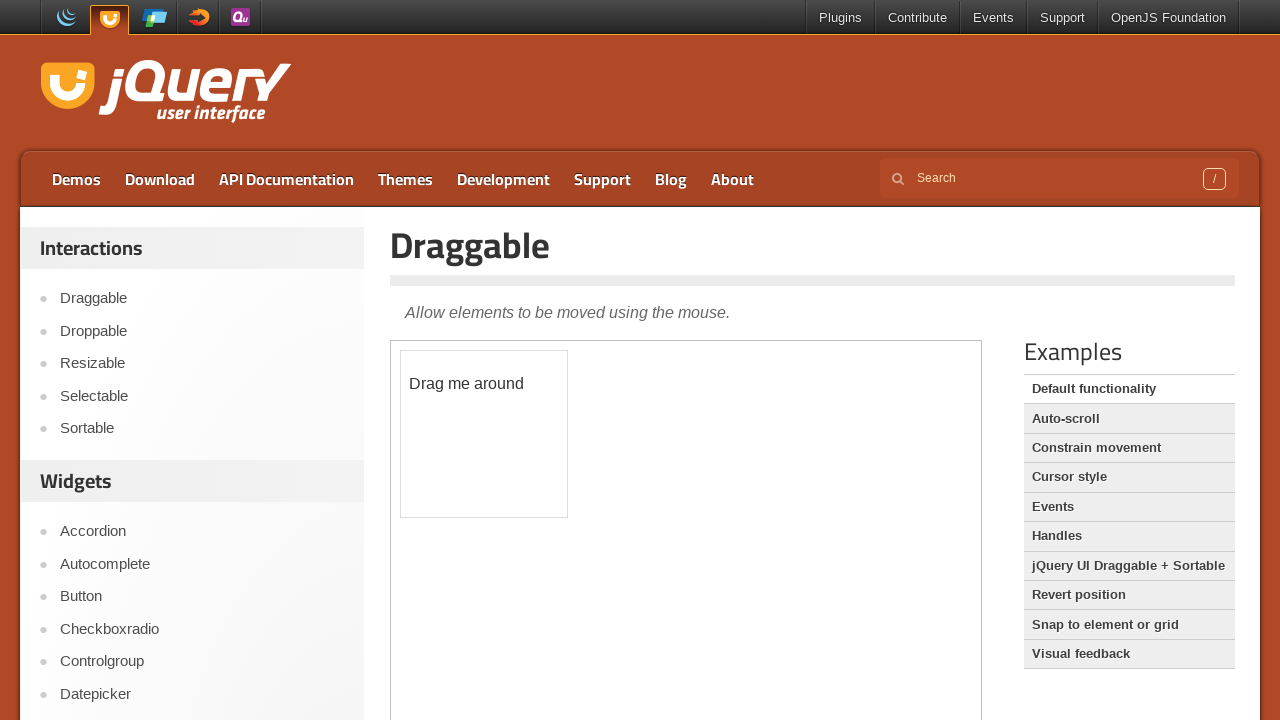

Located the demo iframe
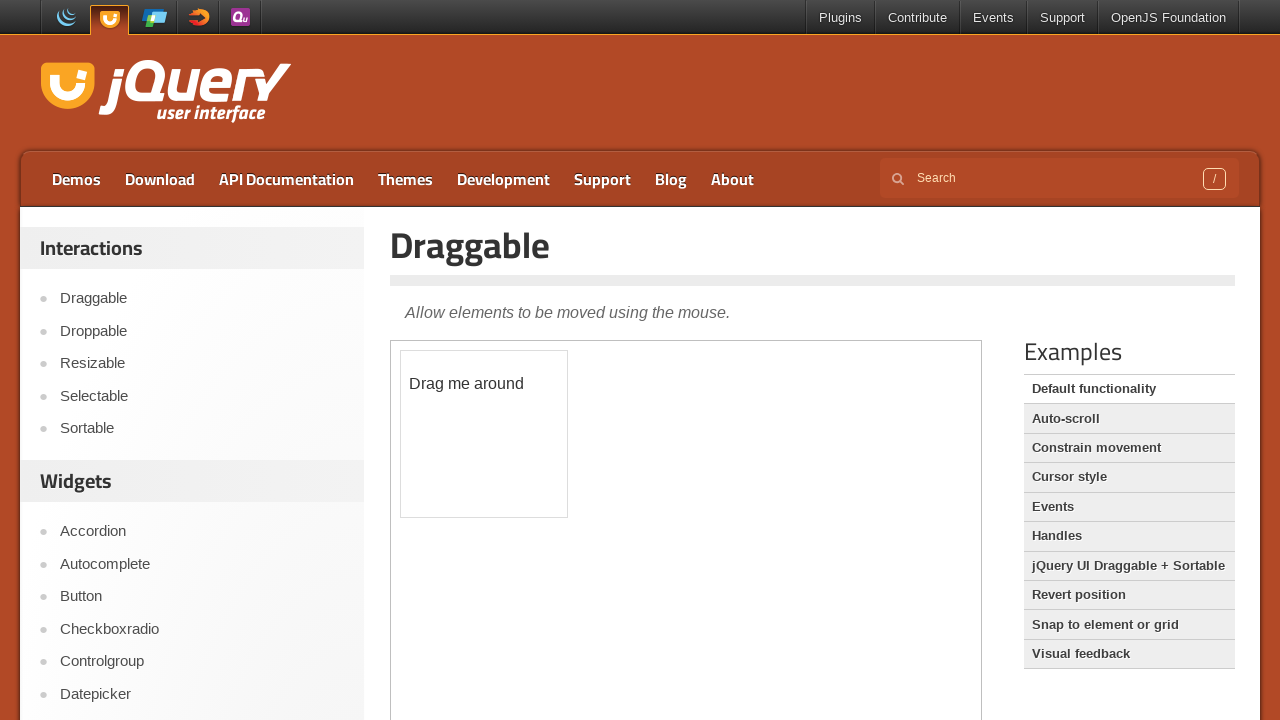

Located the draggable element
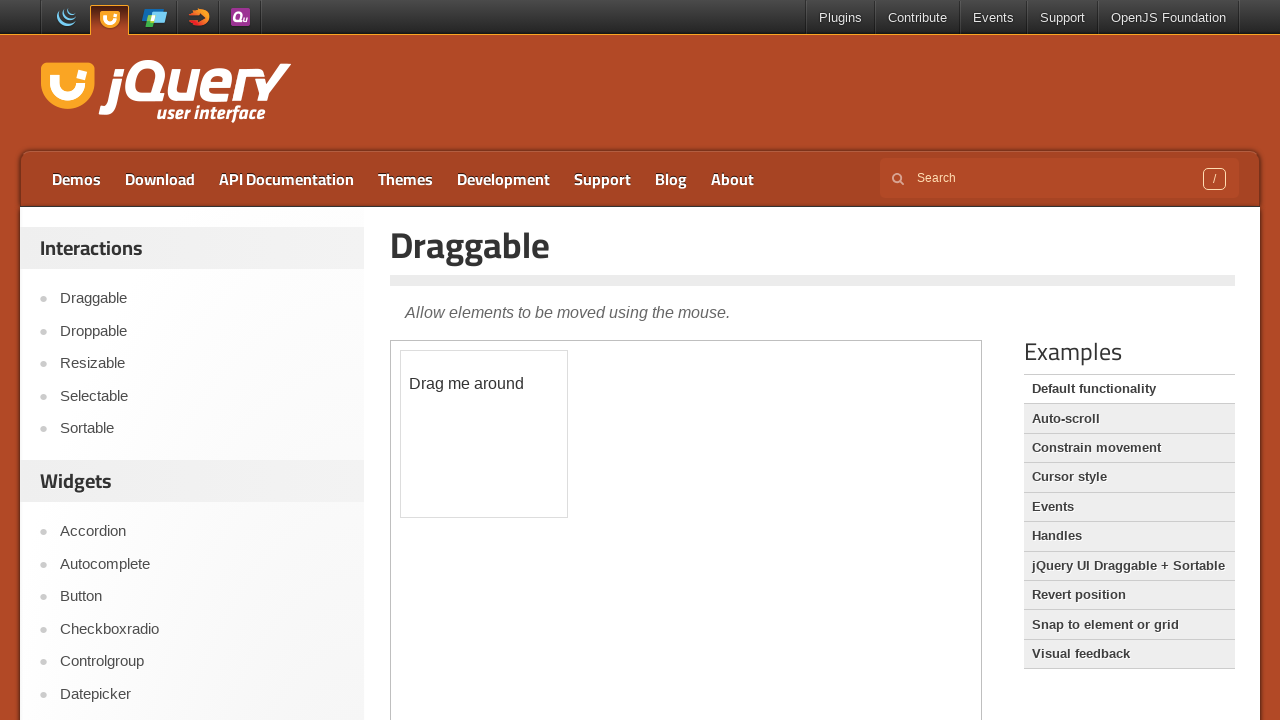

Draggable element became visible
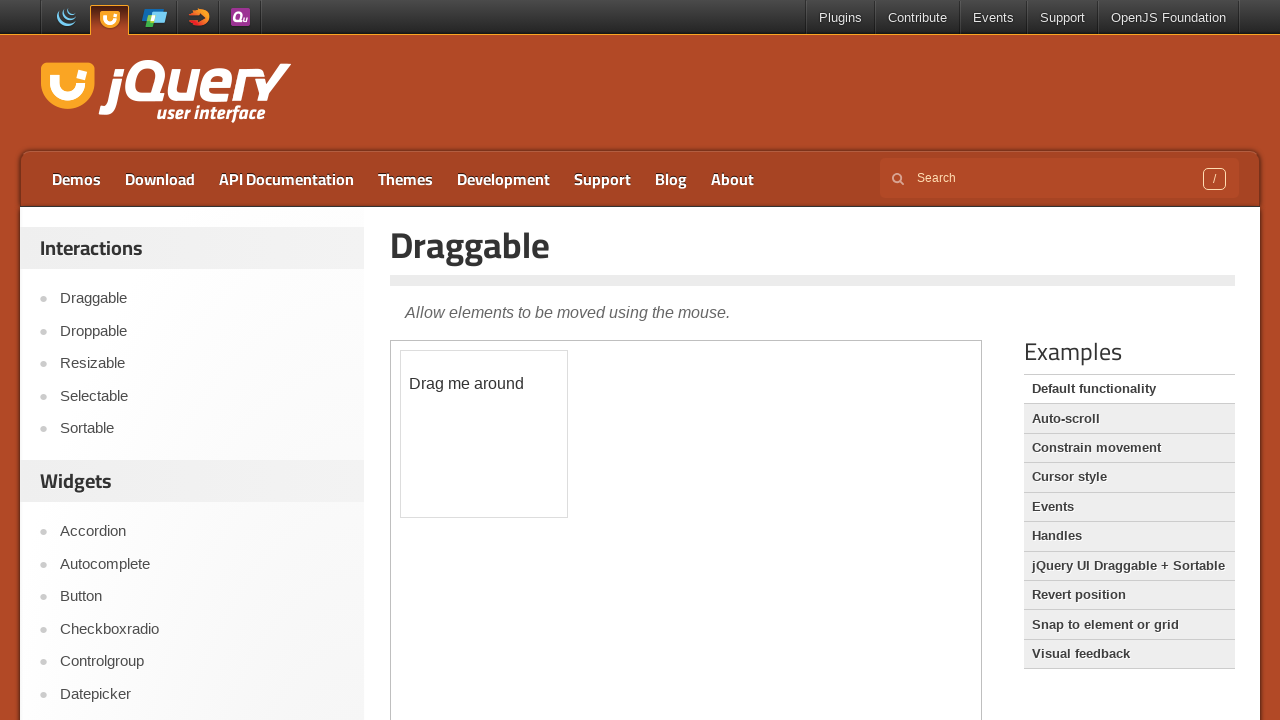

Dragged element 100px right and 75px down at (501, 426)
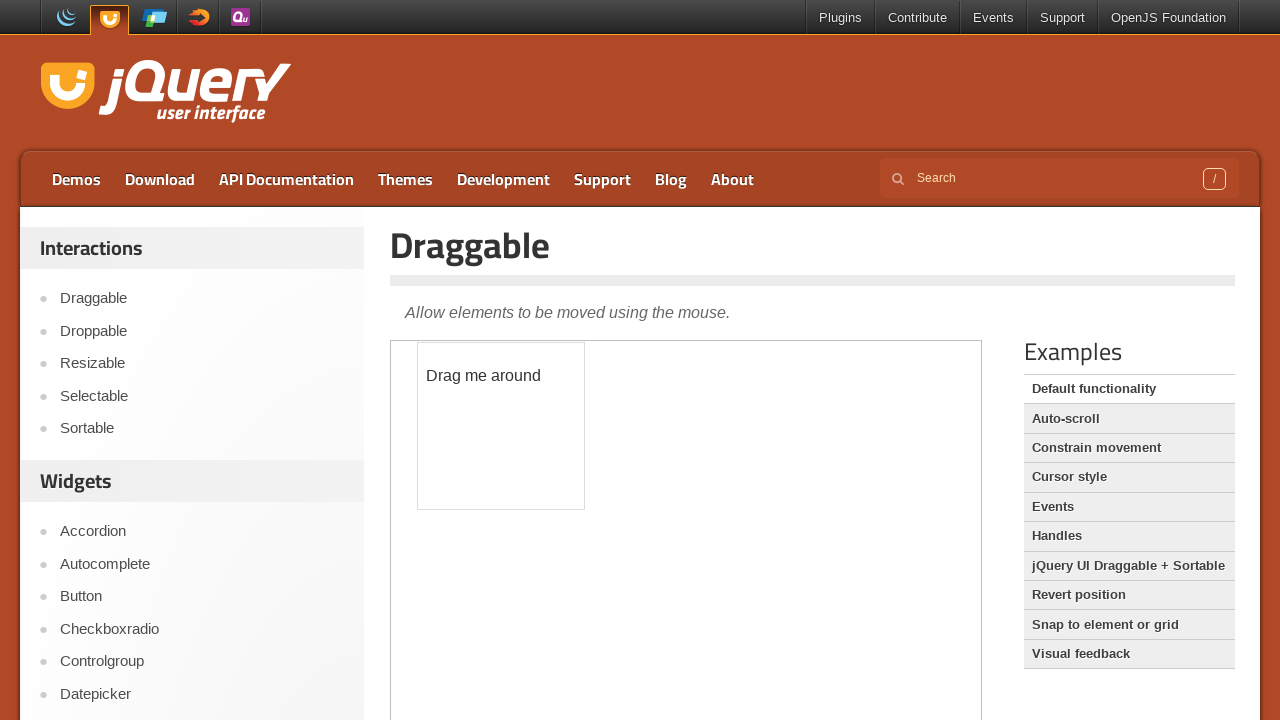

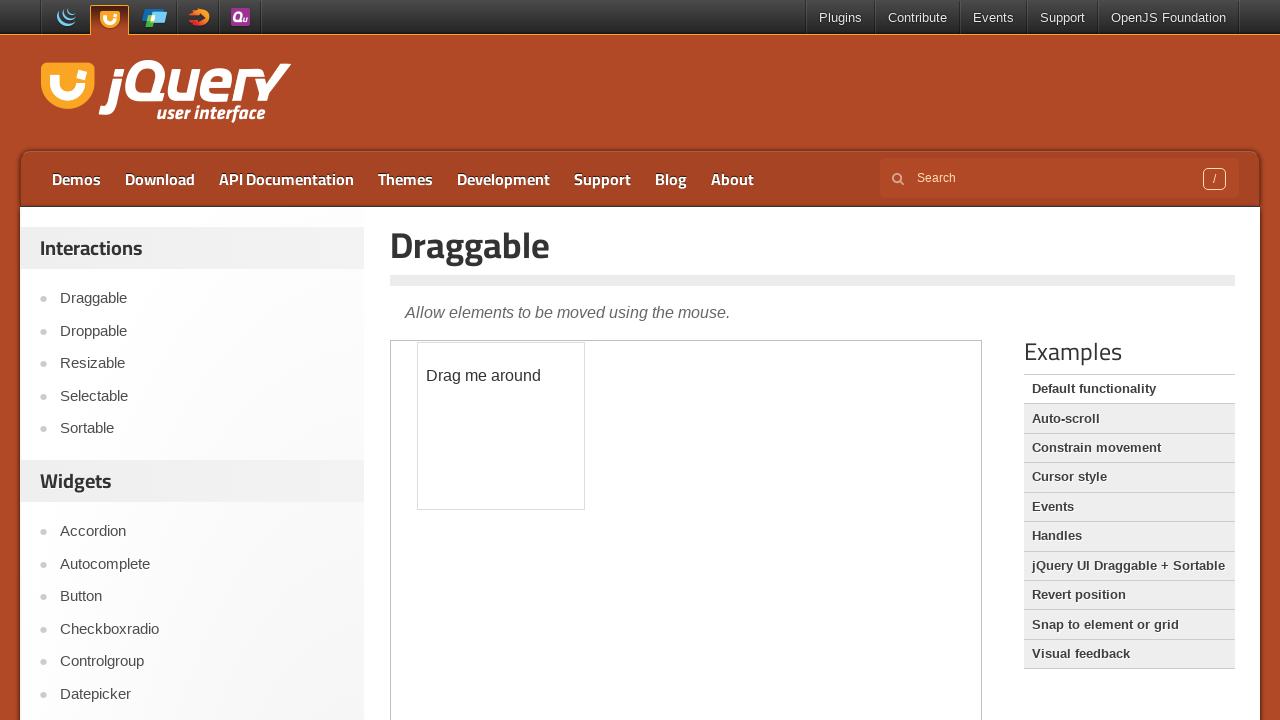